Tests checkbox functionality by navigating to a checkboxes page, finding all checkbox elements, and verifying their checked/selected states using both getAttribute and isSelected methods.

Starting URL: http://the-internet.herokuapp.com/checkboxes

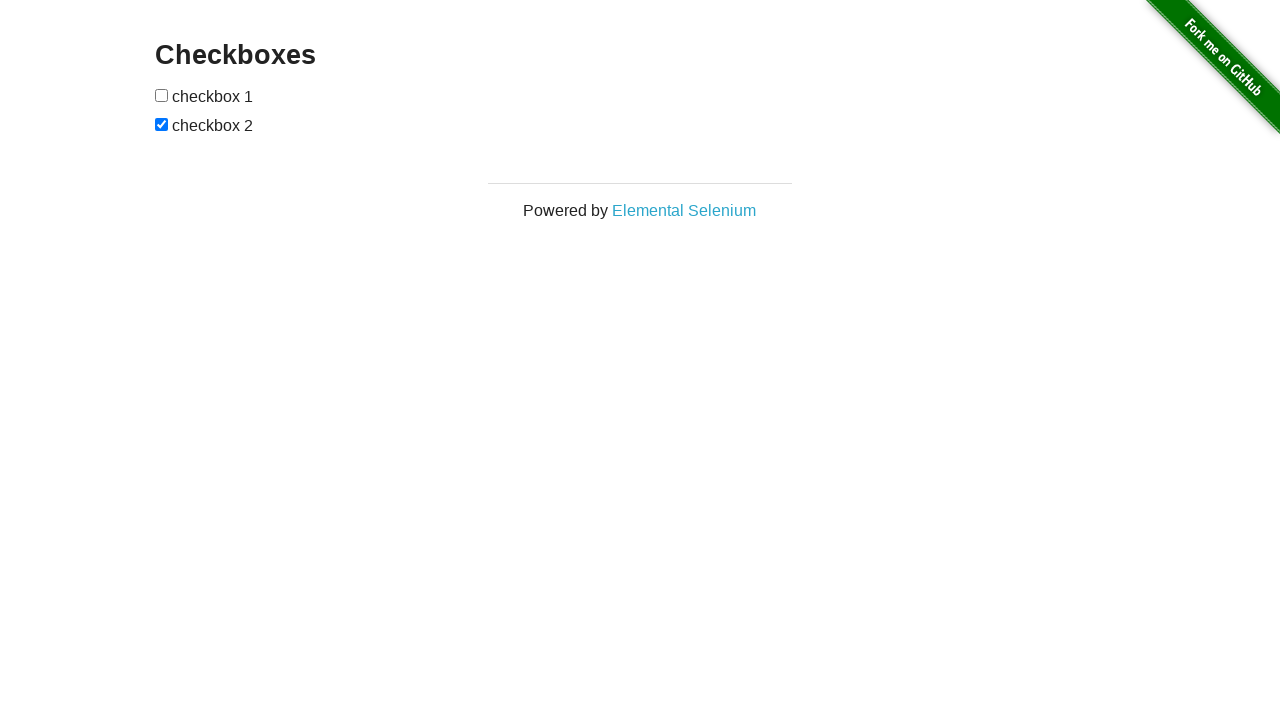

Waited for checkbox elements to be present on the page
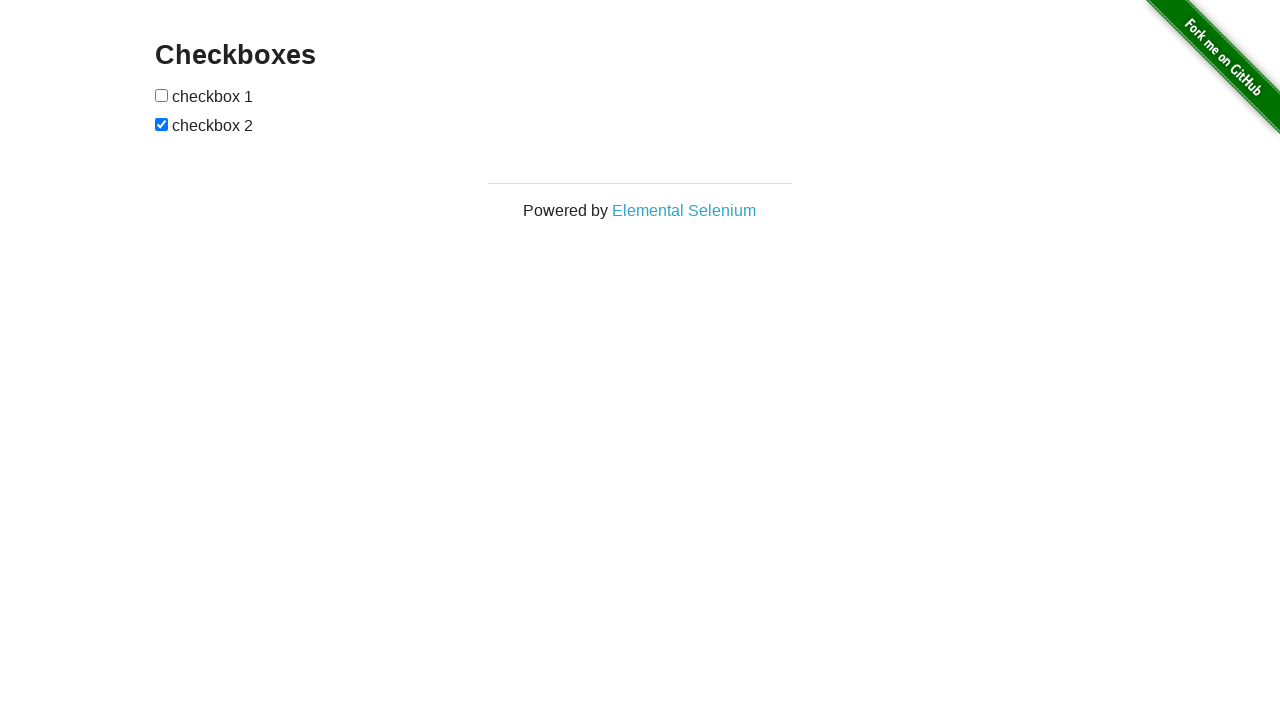

Located all checkbox elements on the page
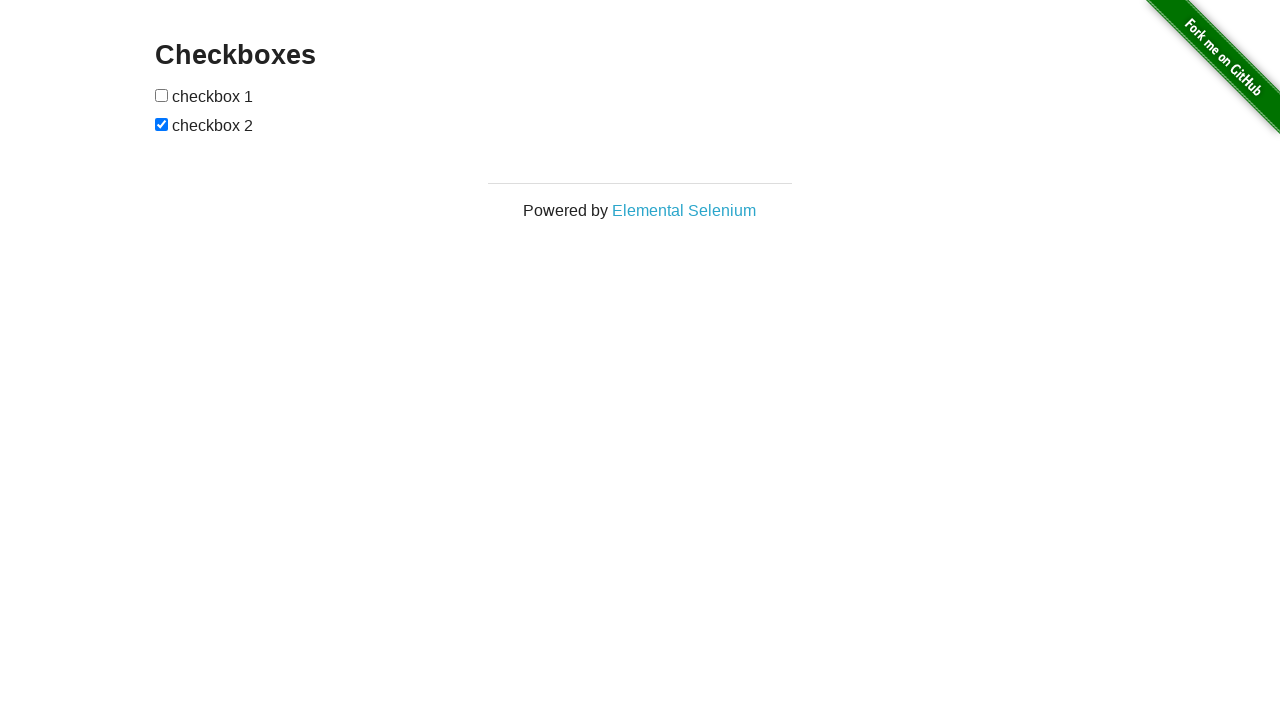

Verified that second checkbox is in checked state
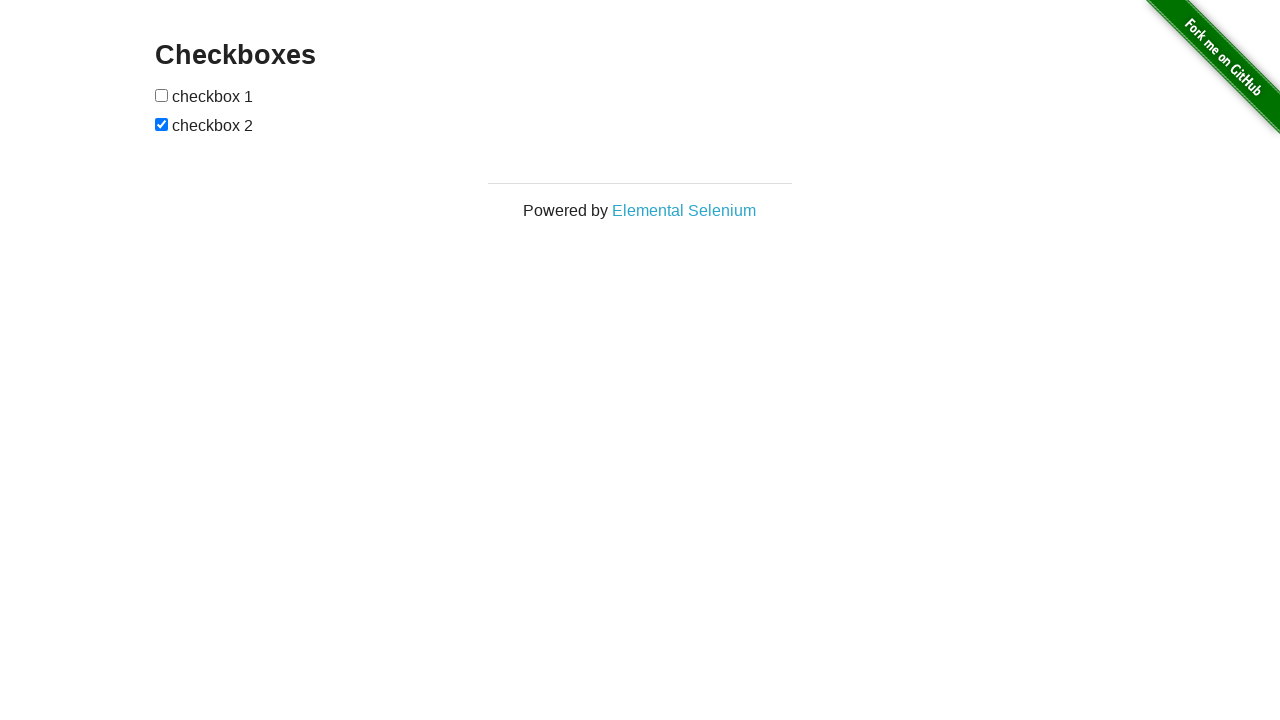

Verified that first checkbox is in unchecked state
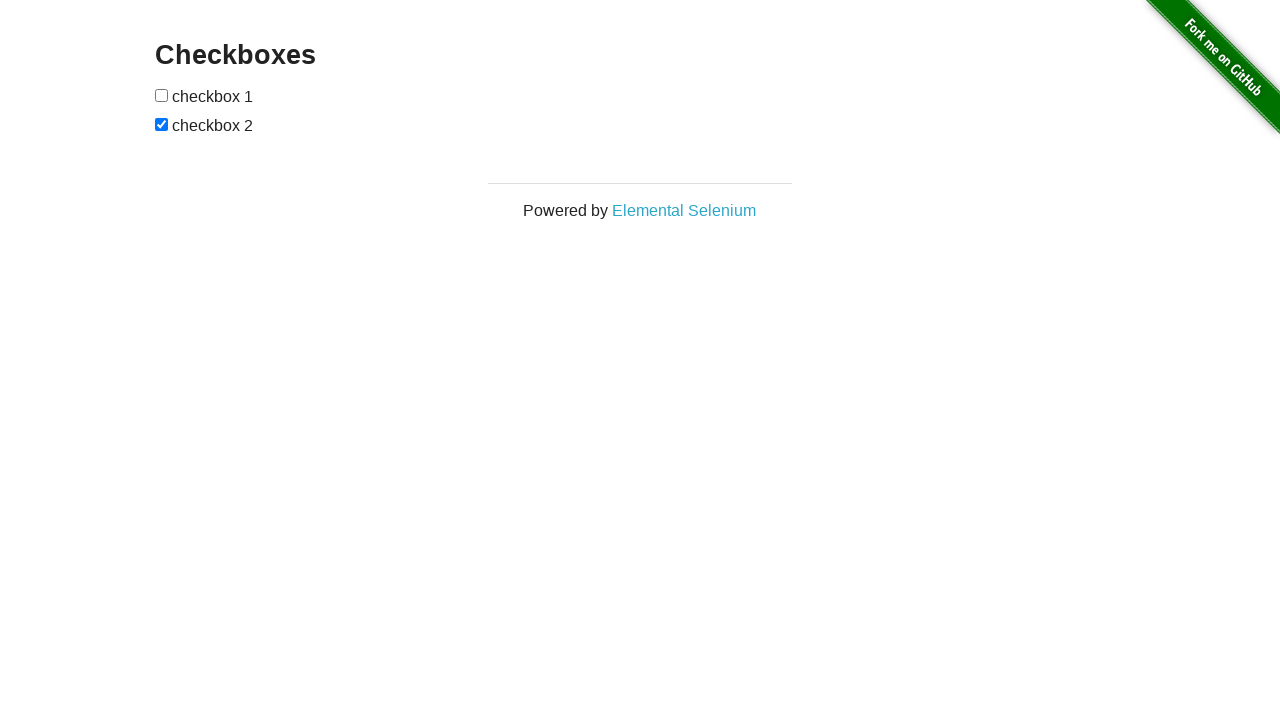

Clicked on the first checkbox to check it at (162, 95) on input[type="checkbox"] >> nth=0
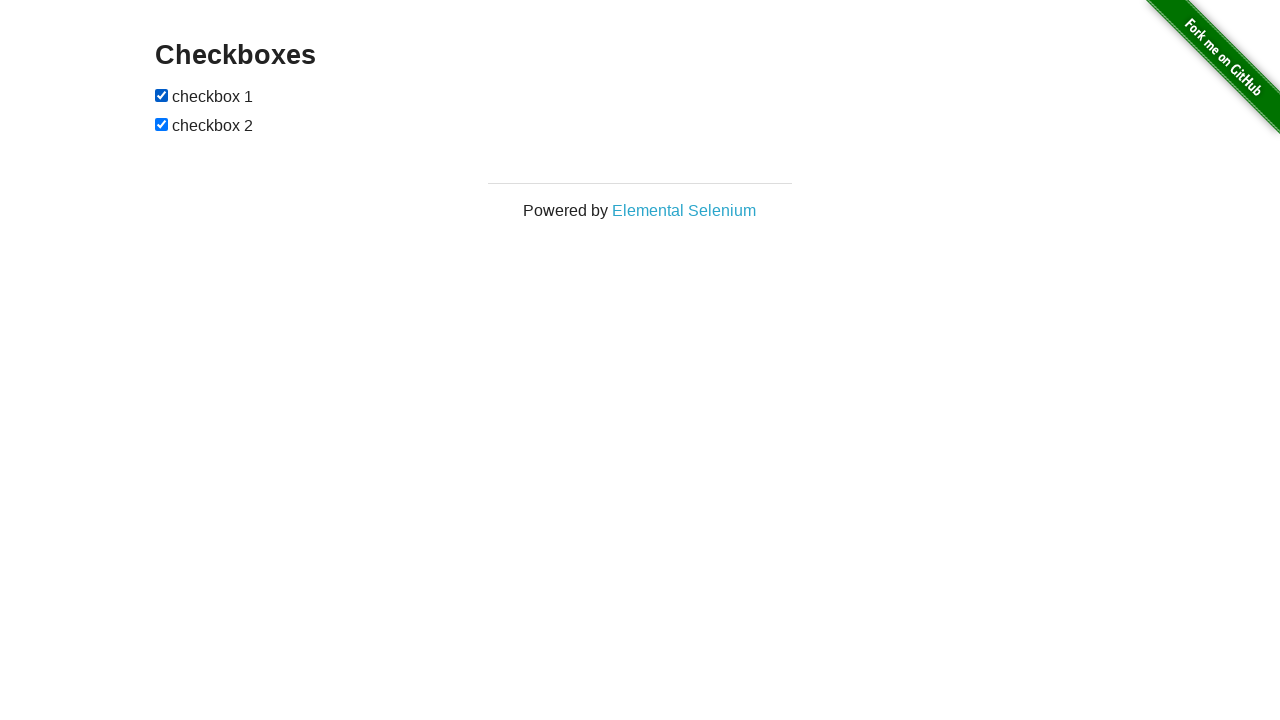

Verified that first checkbox is now in checked state after clicking
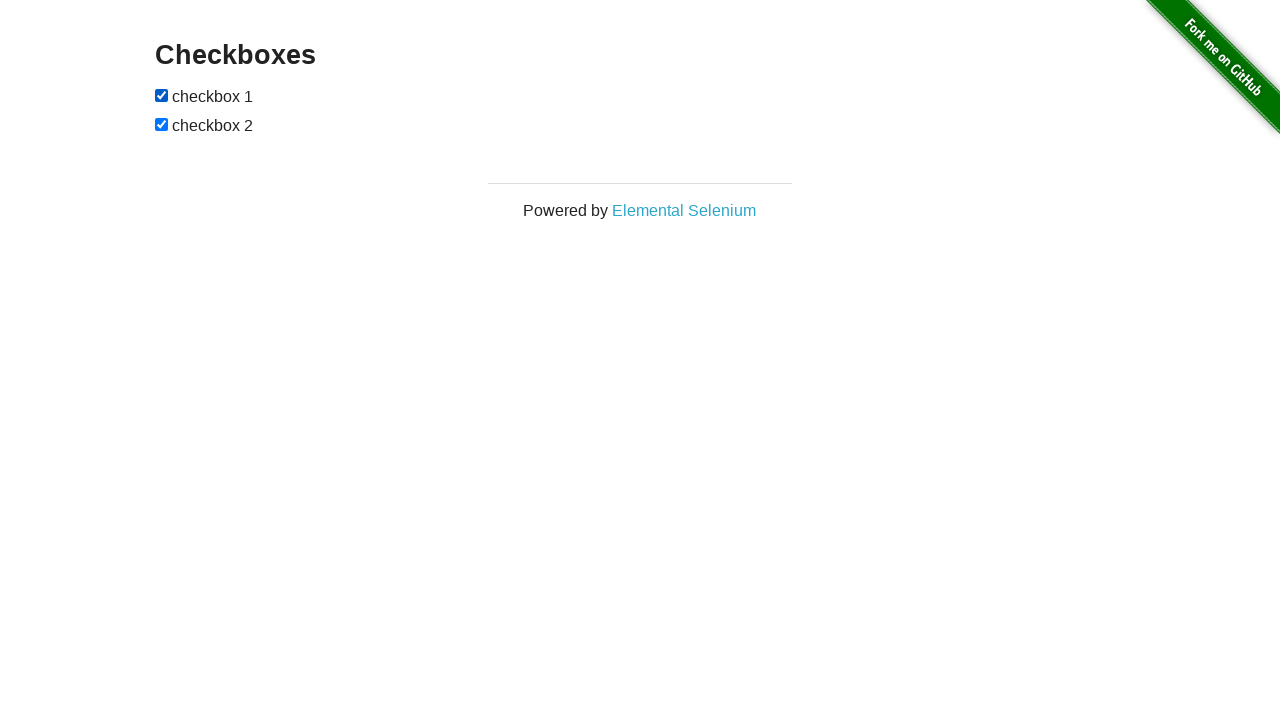

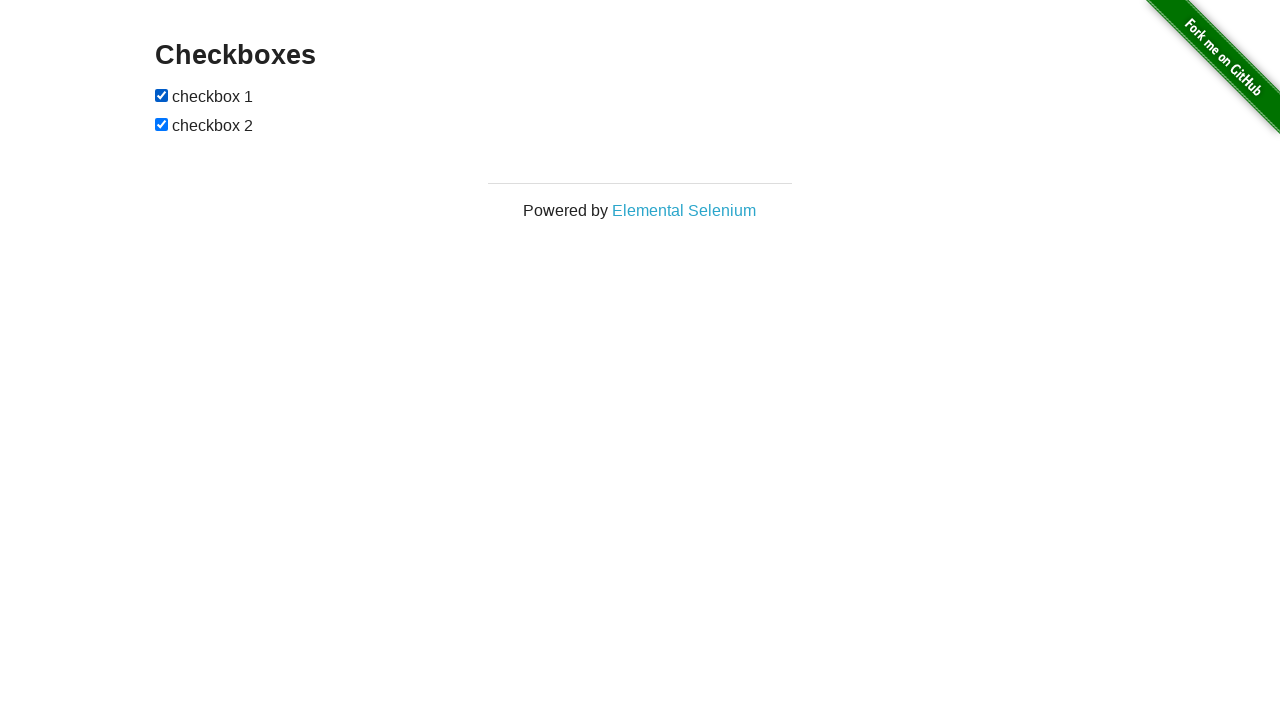